Tests keyboard shortcuts by typing text in one field, using select all, cut, and paste keyboard shortcuts to move the text to another field

Starting URL: https://demoqa.com/text-box

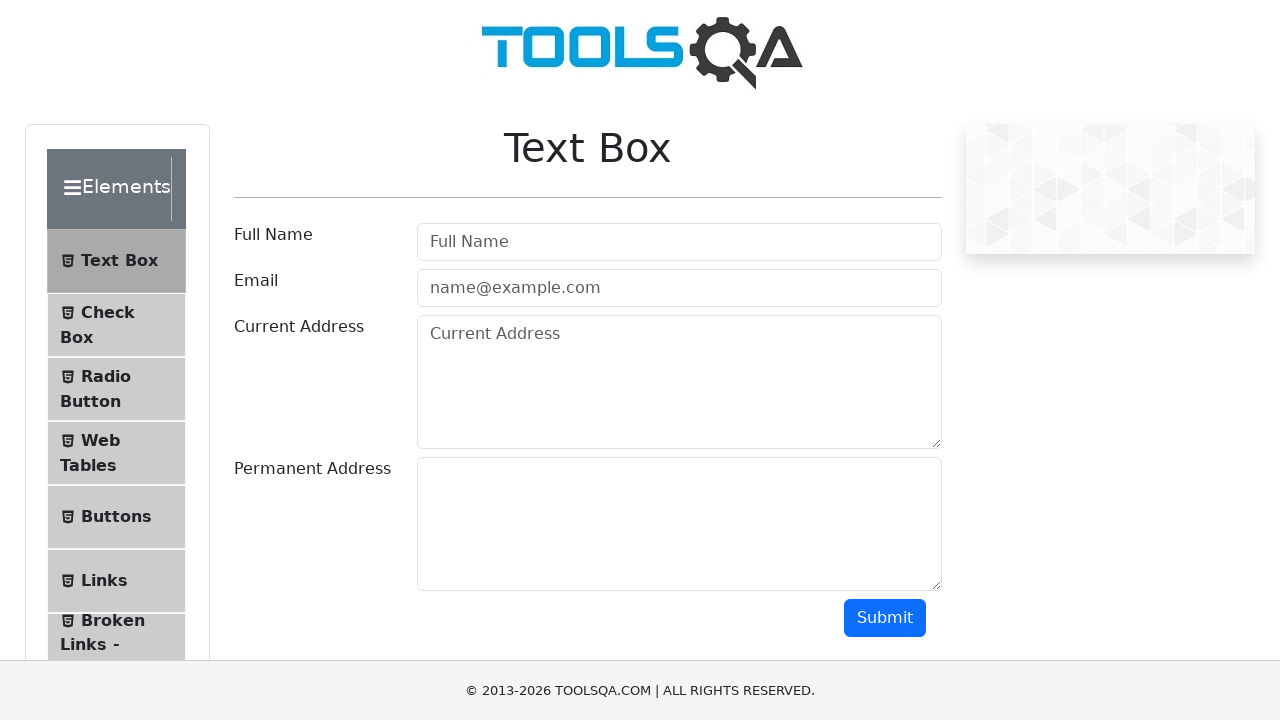

Filled current address field with 'currentAddress' on #currentAddress
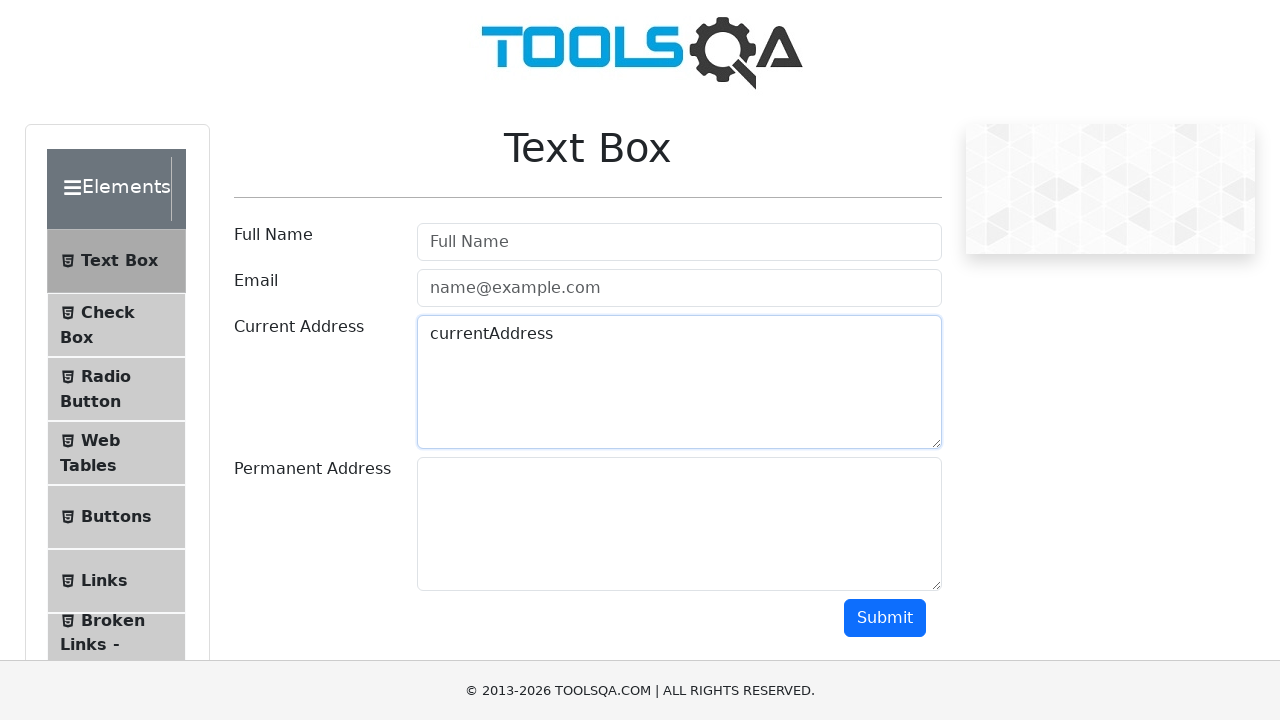

Clicked on current address field to focus it at (679, 382) on #currentAddress
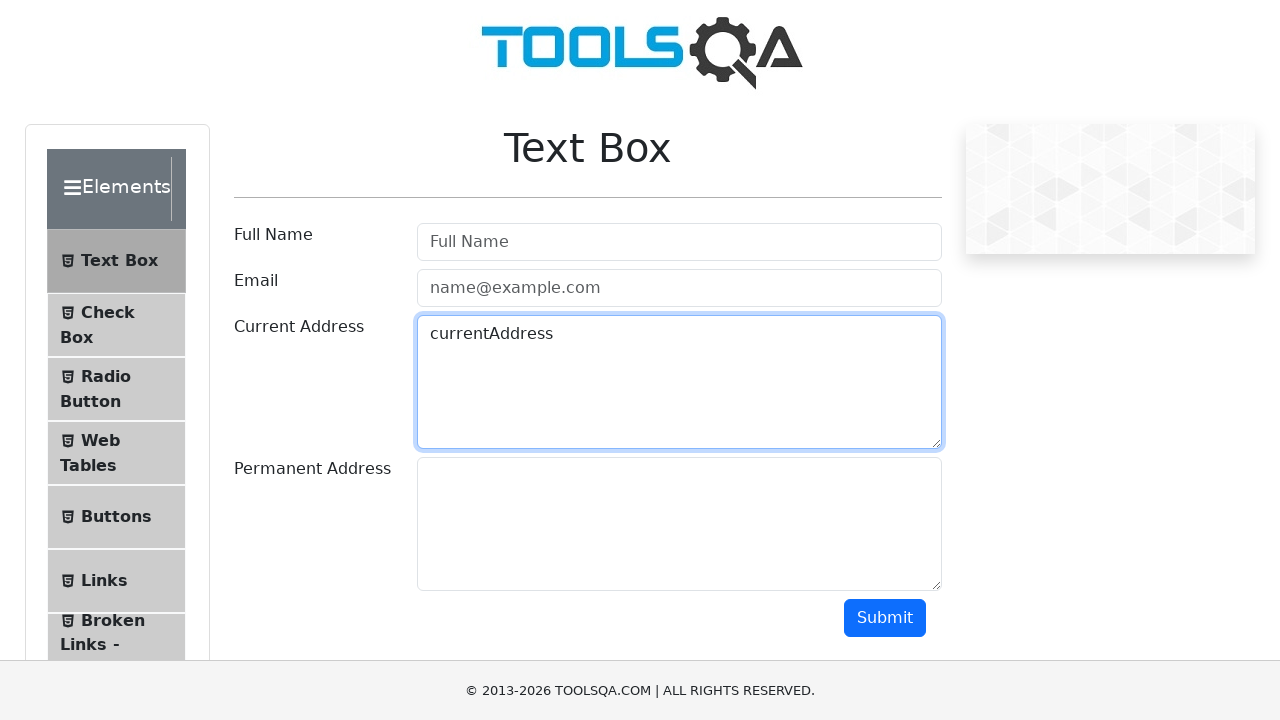

Selected all text in current address field using Control+A
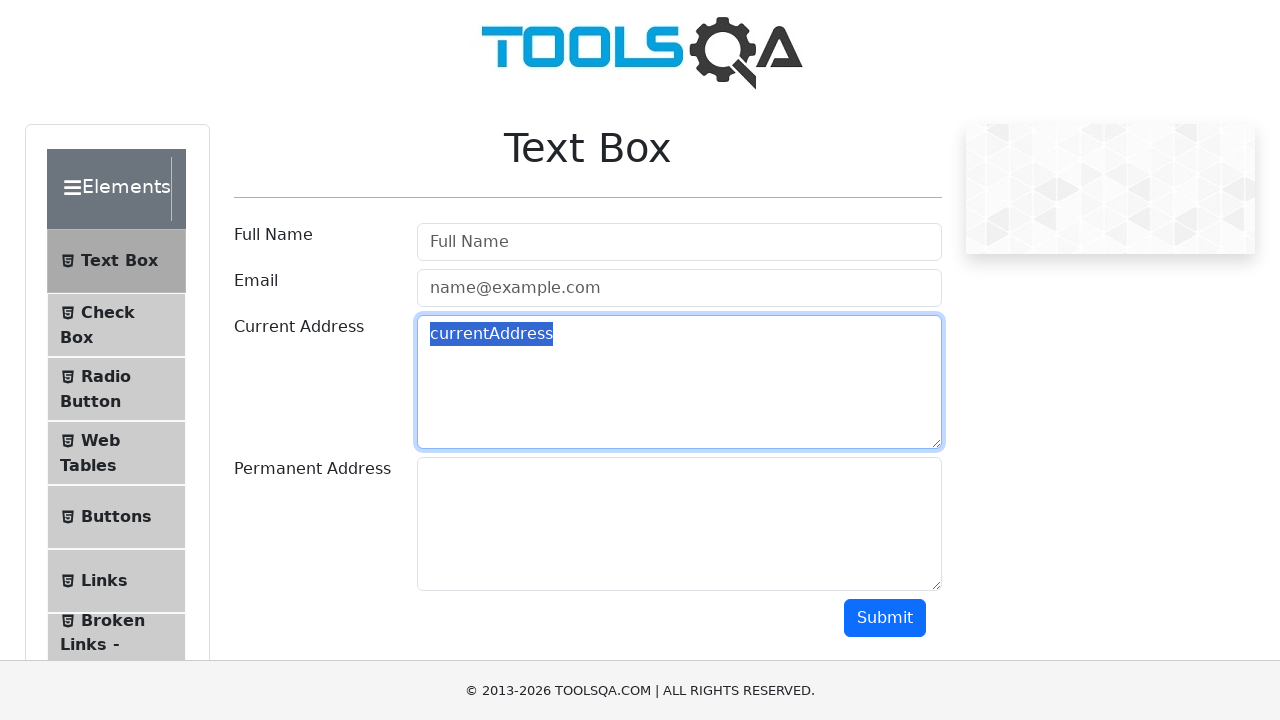

Cut the selected text using Control+X
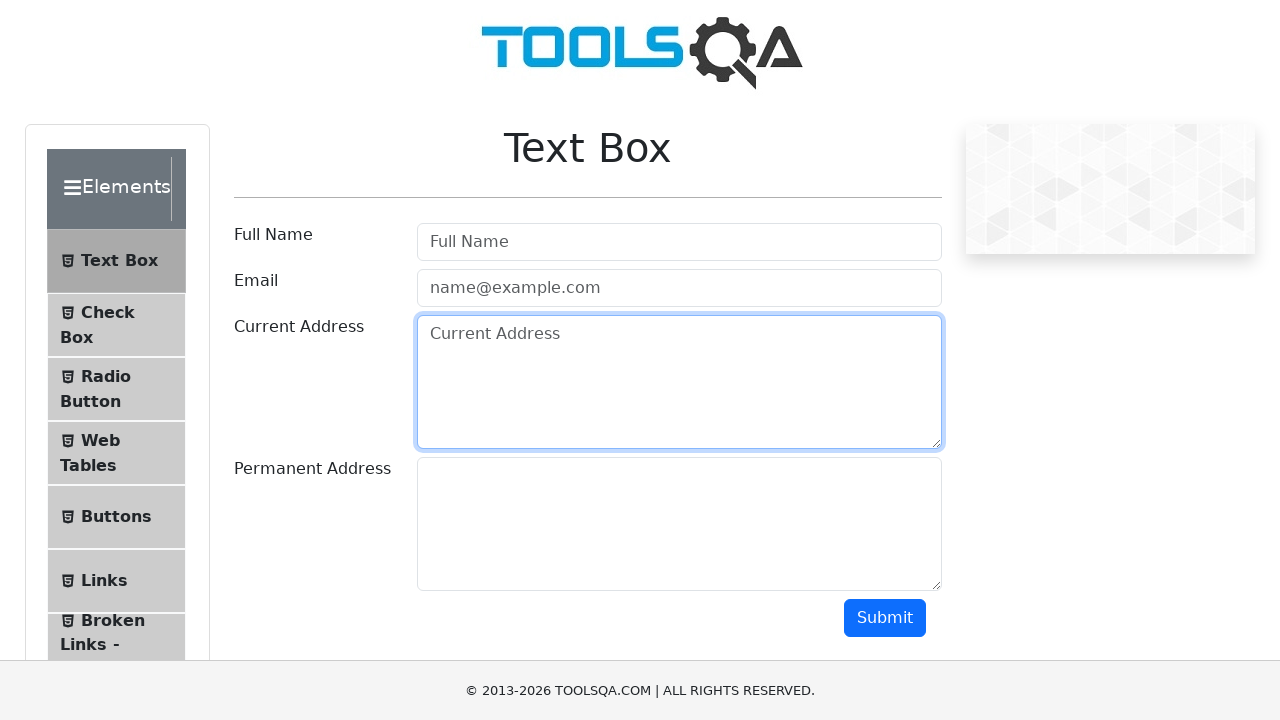

Clicked on permanent address field at (679, 524) on #permanentAddress
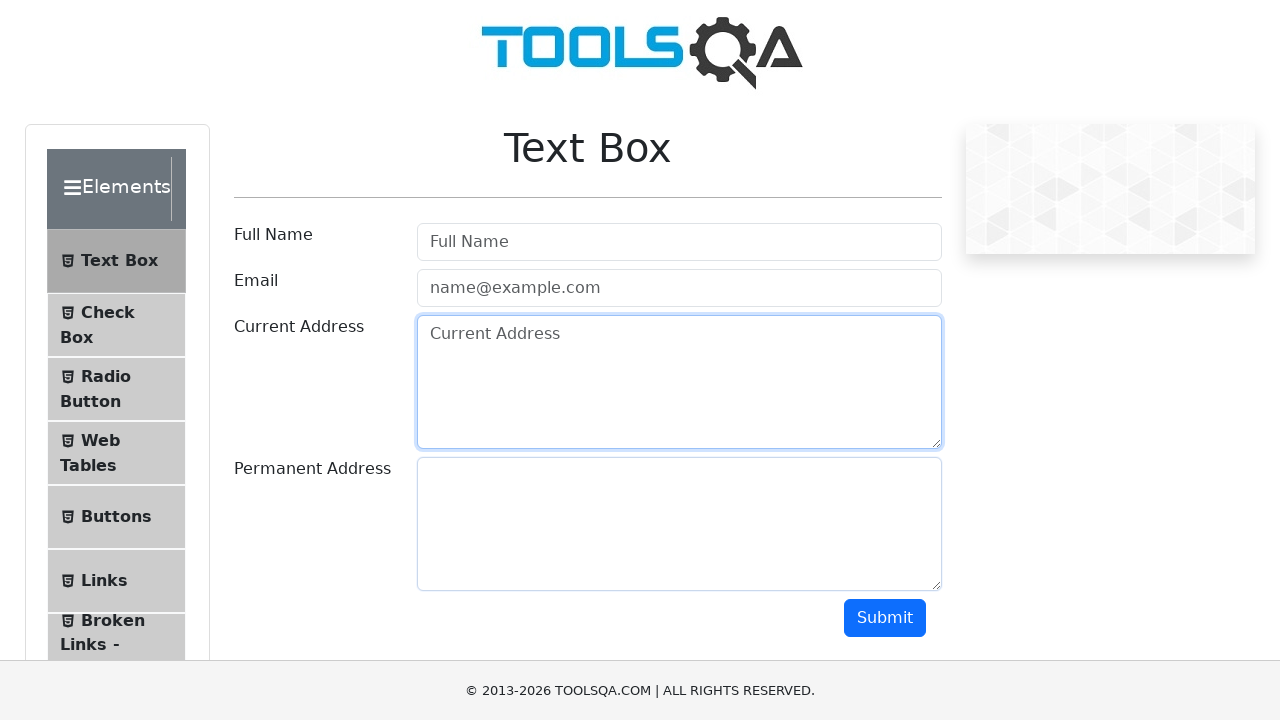

Pasted the cut text into permanent address field using Control+V
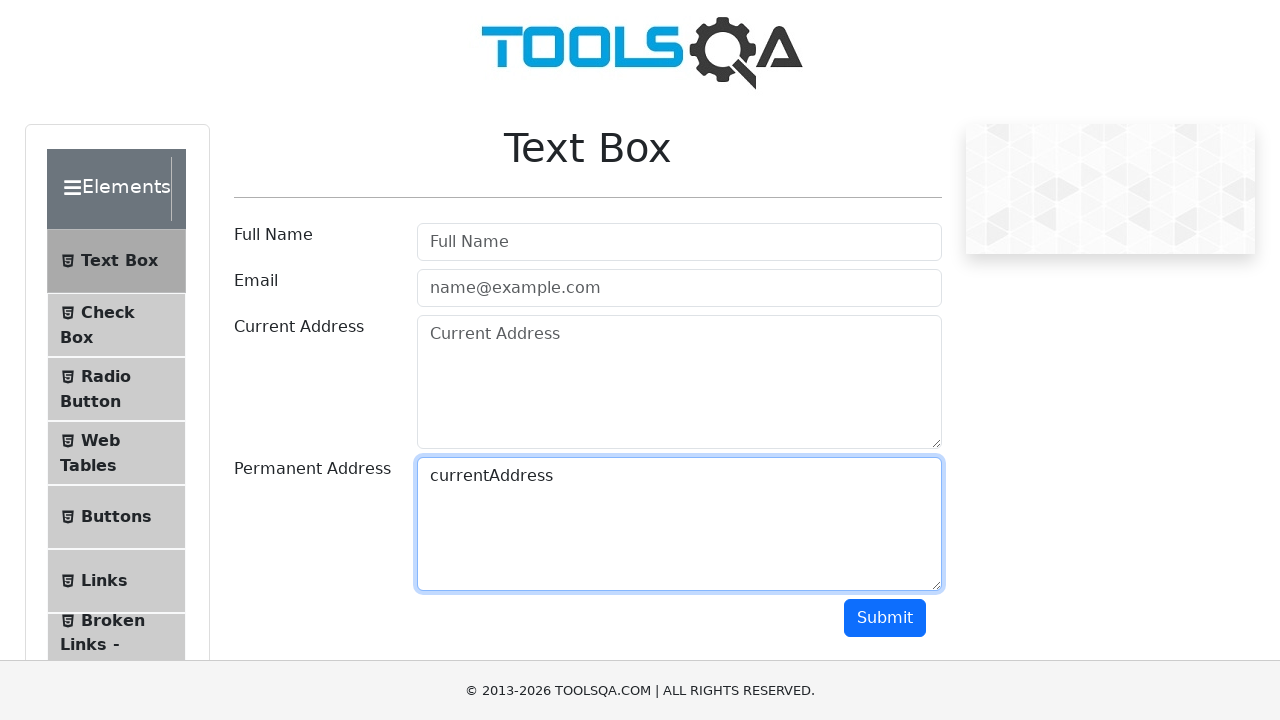

Waited 500ms for paste operation to complete
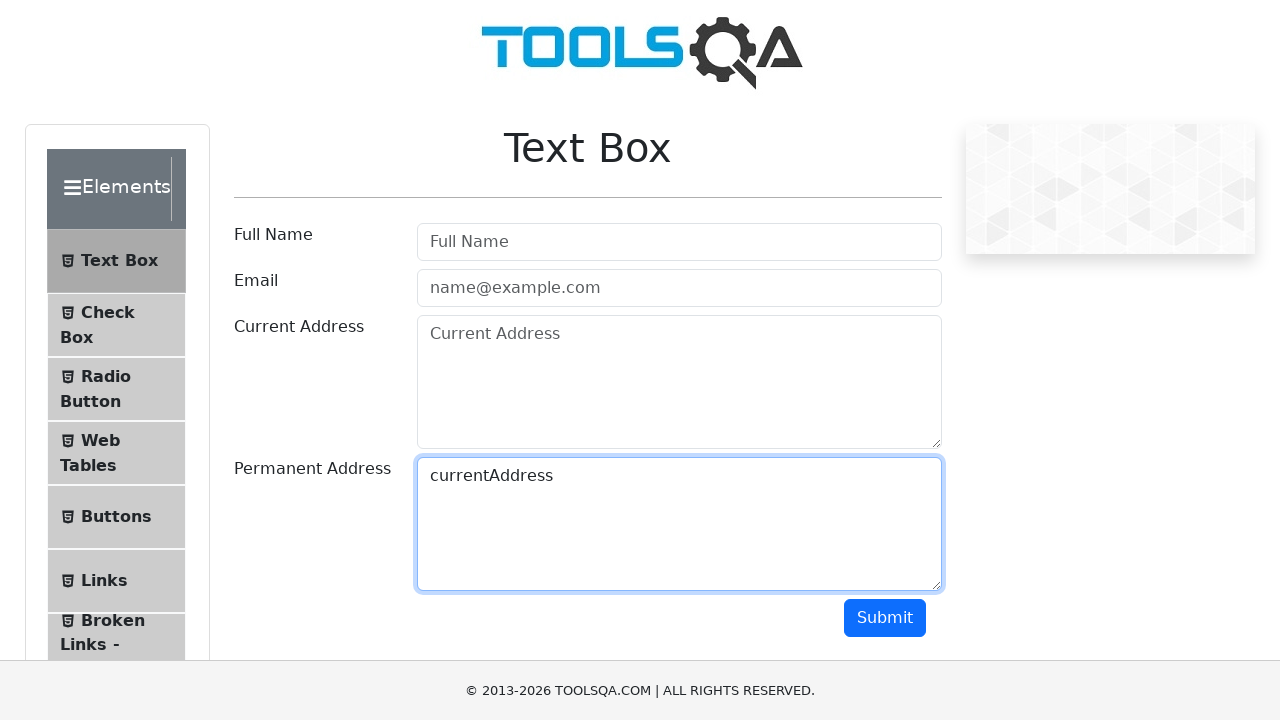

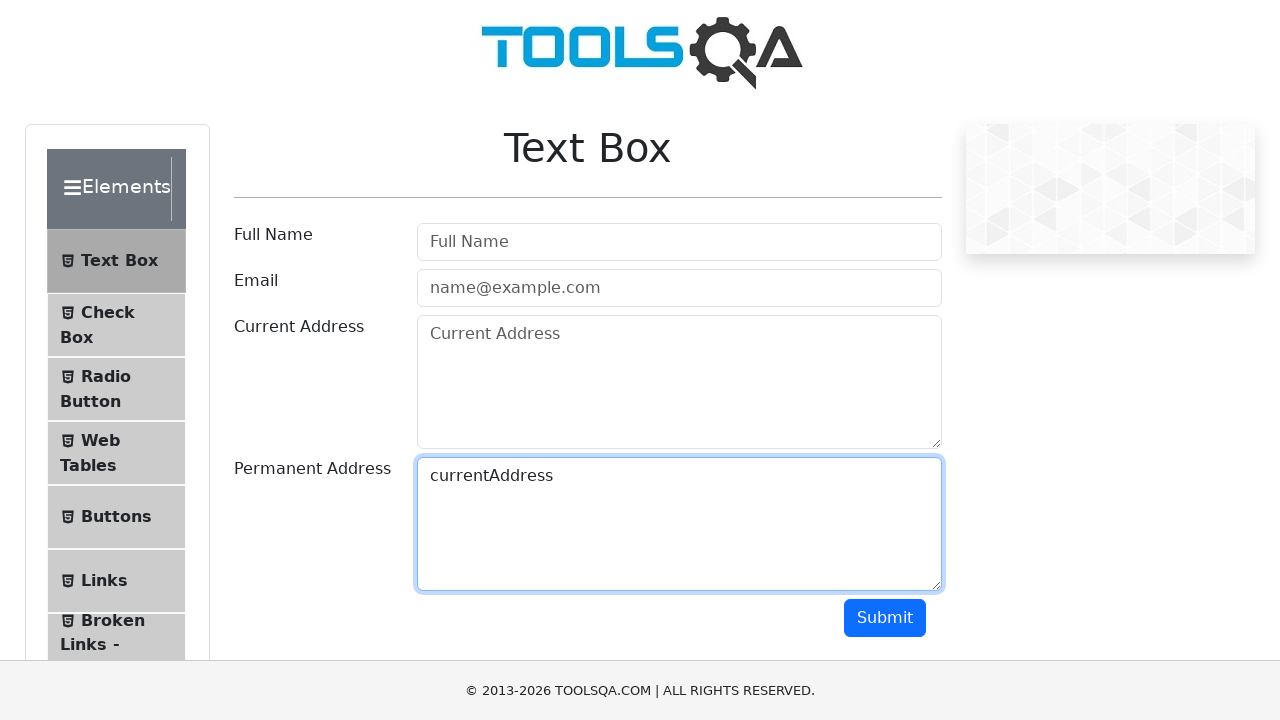